Tests checkbox functionality by finding all checkboxes on the page and clicking the one with value "option2"

Starting URL: https://rahulshettyacademy.com/AutomationPractice/

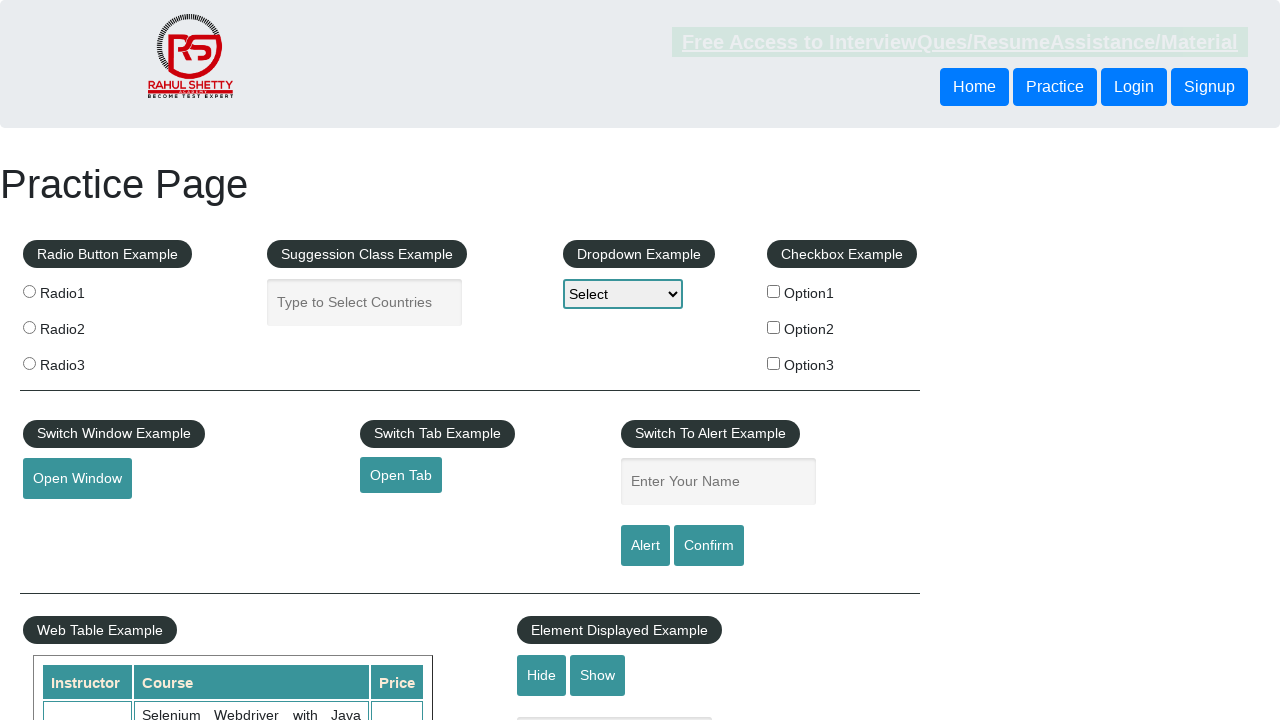

Waited for checkboxes to load on the page
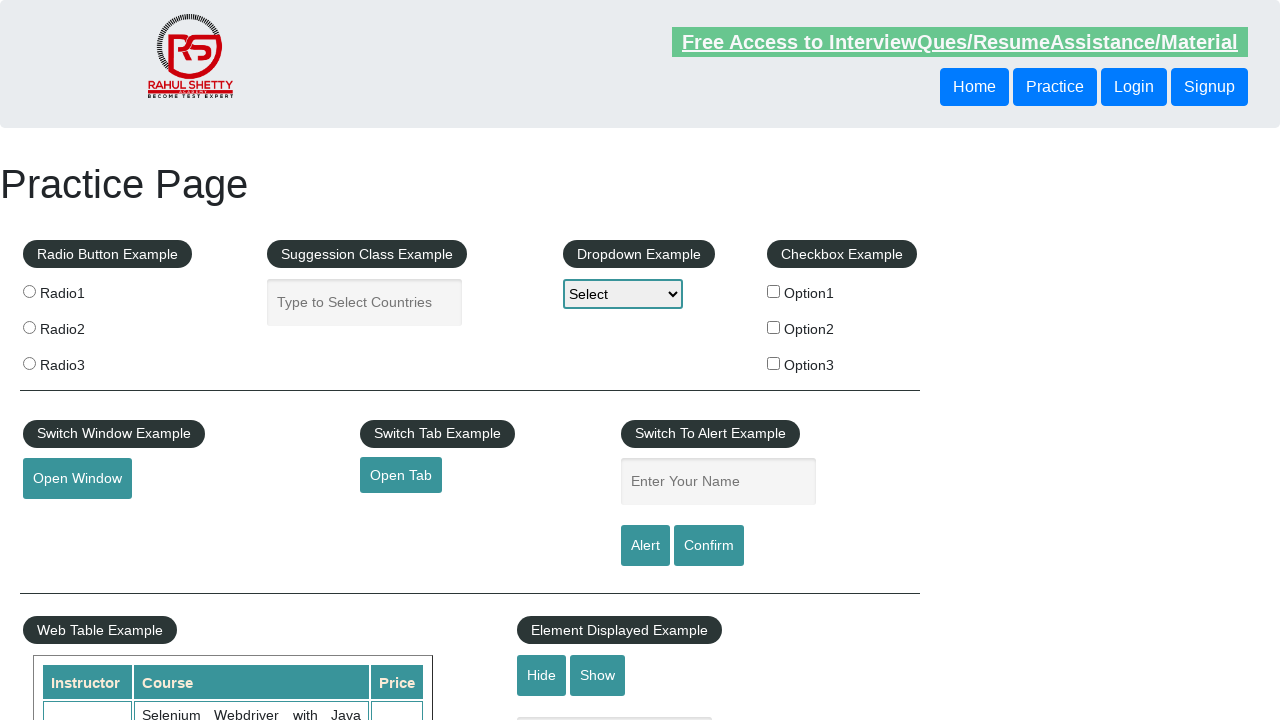

Clicked checkbox with value 'option2' at (774, 327) on input[type='checkbox'][value='option2']
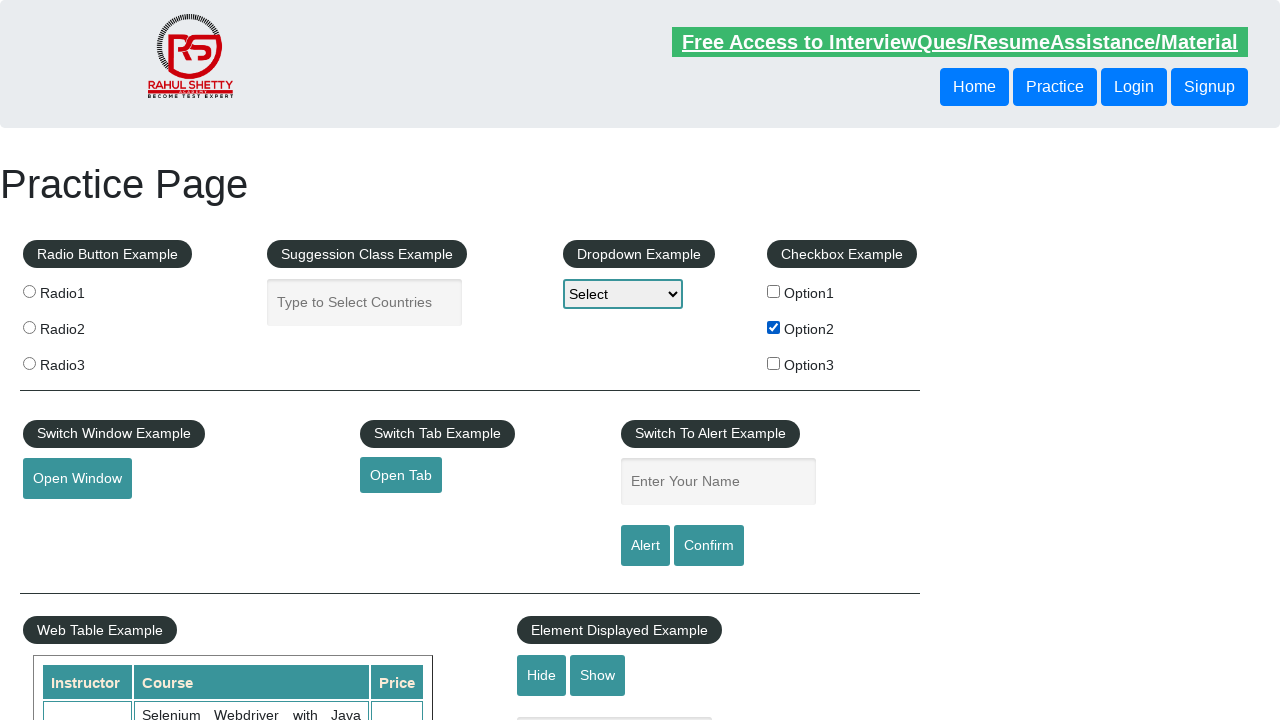

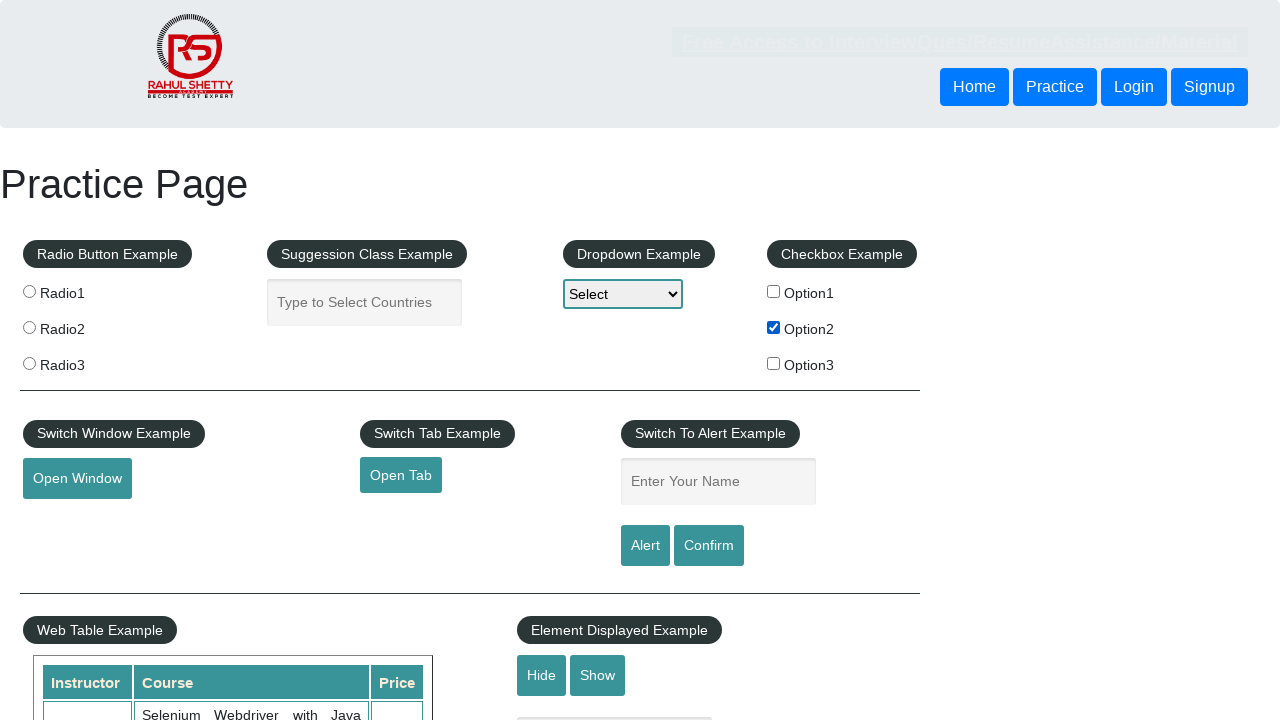